Tests that new todo items are appended to the bottom of the list by creating 3 items and verifying the todo count displays correctly

Starting URL: https://demo.playwright.dev/todomvc

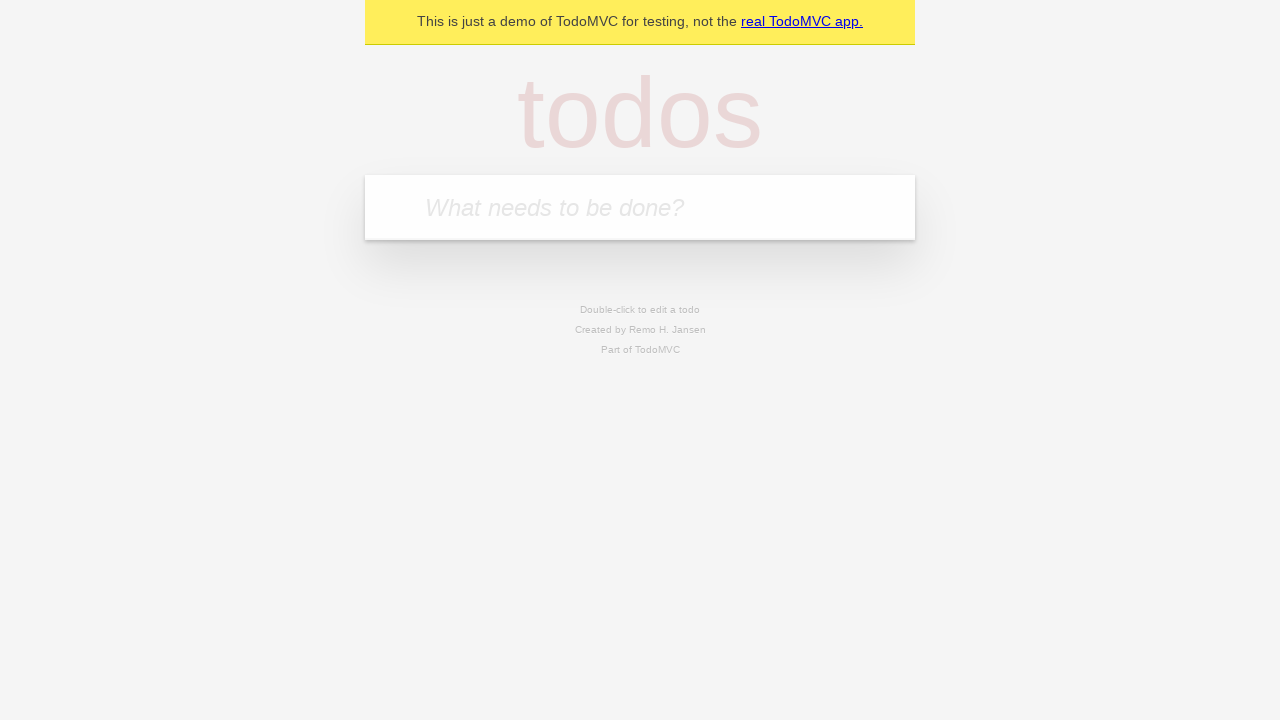

Filled new-todo field with 'buy some cheese' on .new-todo
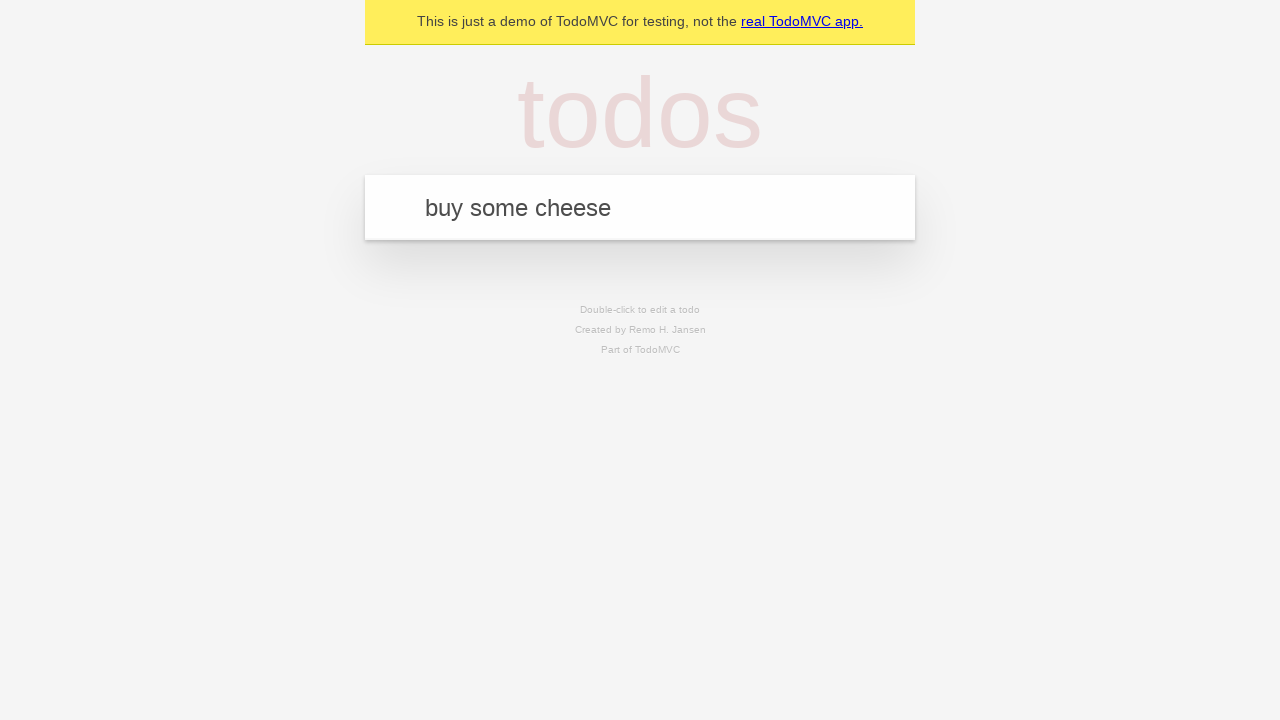

Pressed Enter to add first todo item on .new-todo
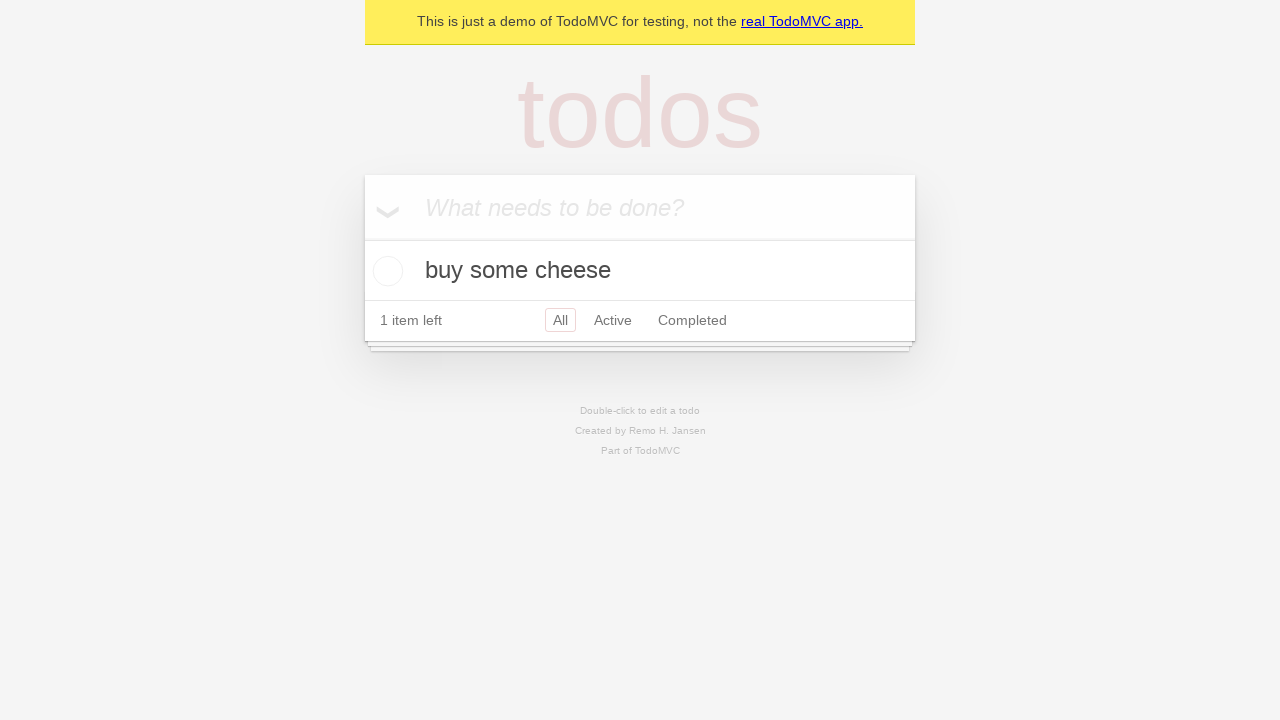

Filled new-todo field with 'feed the cat' on .new-todo
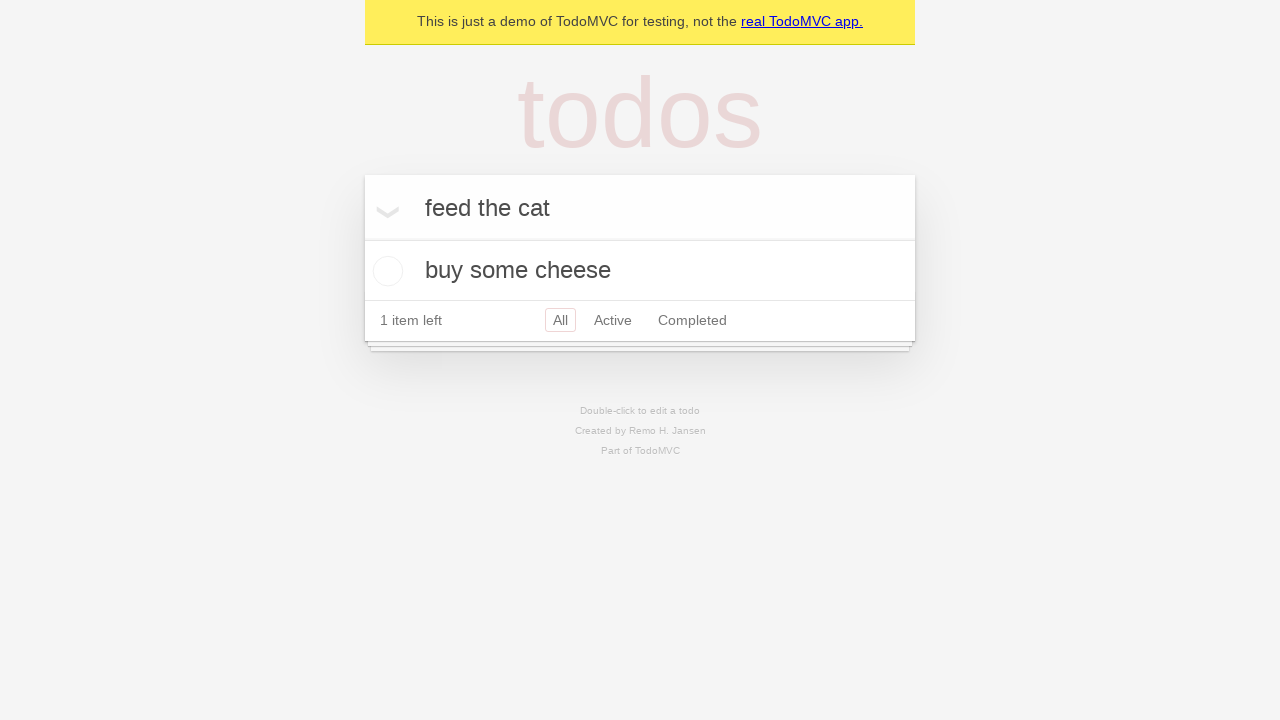

Pressed Enter to add second todo item on .new-todo
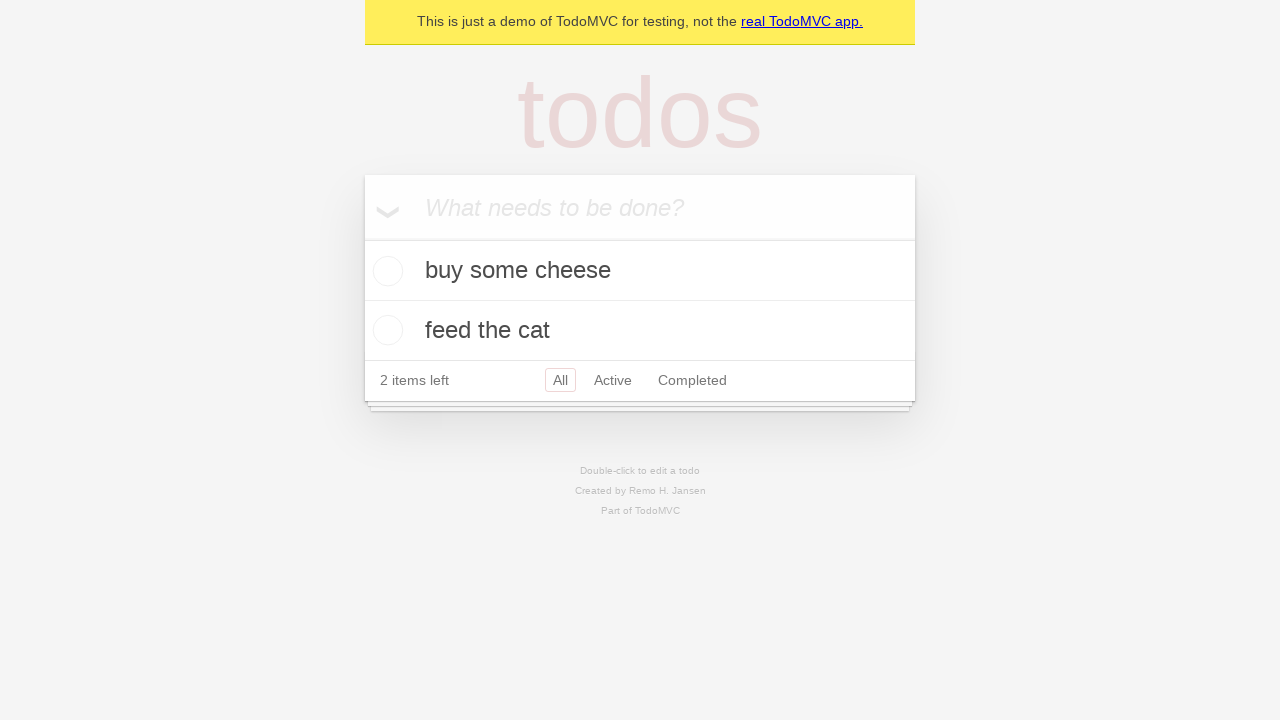

Filled new-todo field with 'book a doctors appointment' on .new-todo
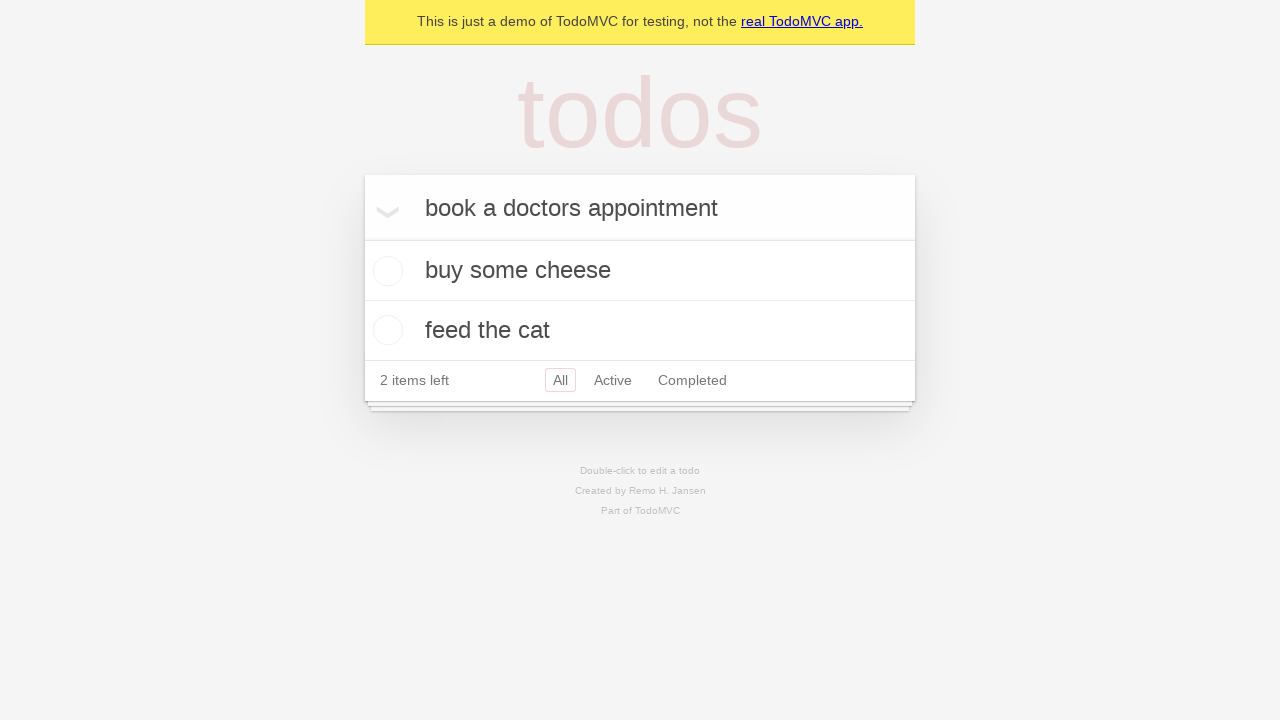

Pressed Enter to add third todo item on .new-todo
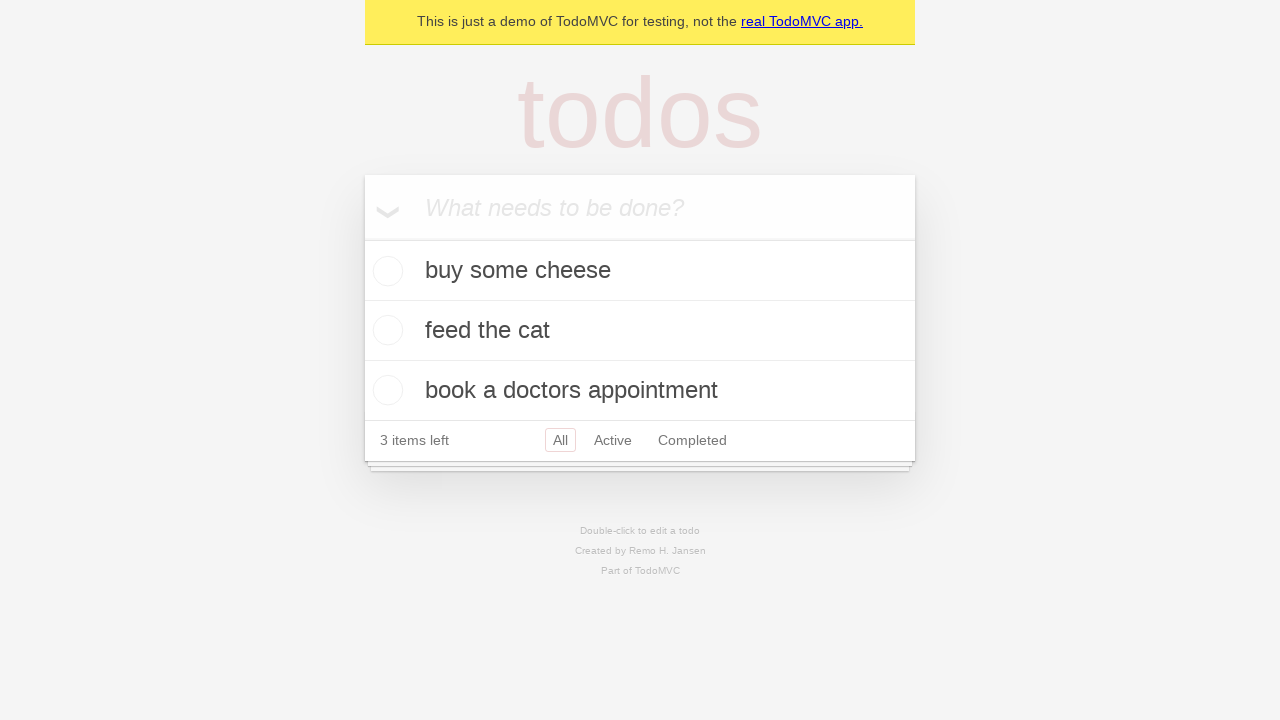

Verified todo count element is visible
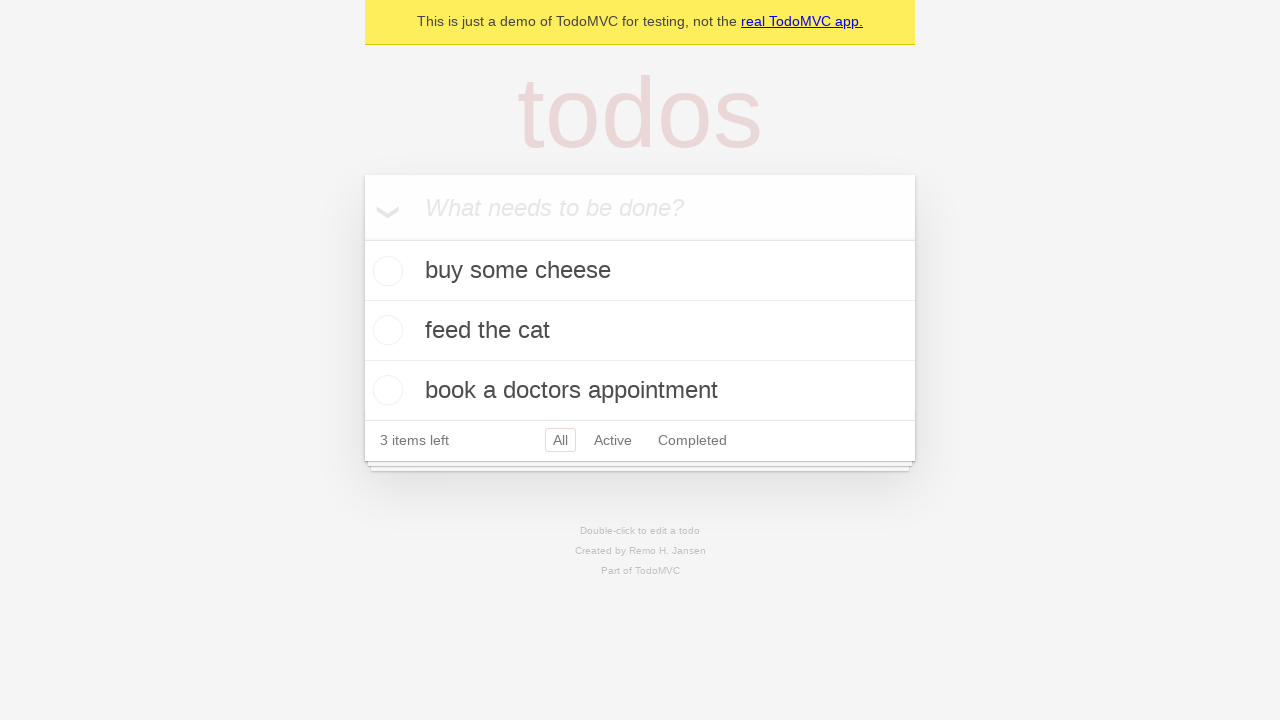

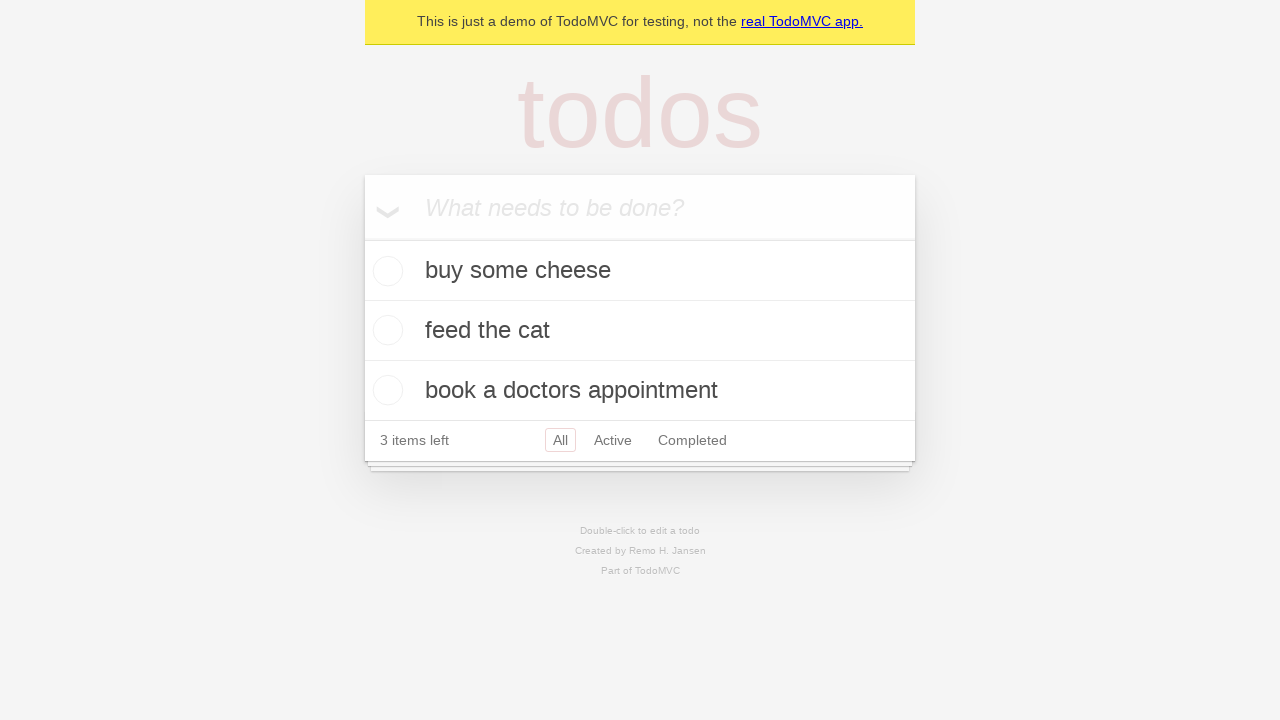